Tests that the GO molecular function list used on the GXD results page Molecular Function filter is correct.

Starting URL: http://www.informatics.jax.org/gxd/

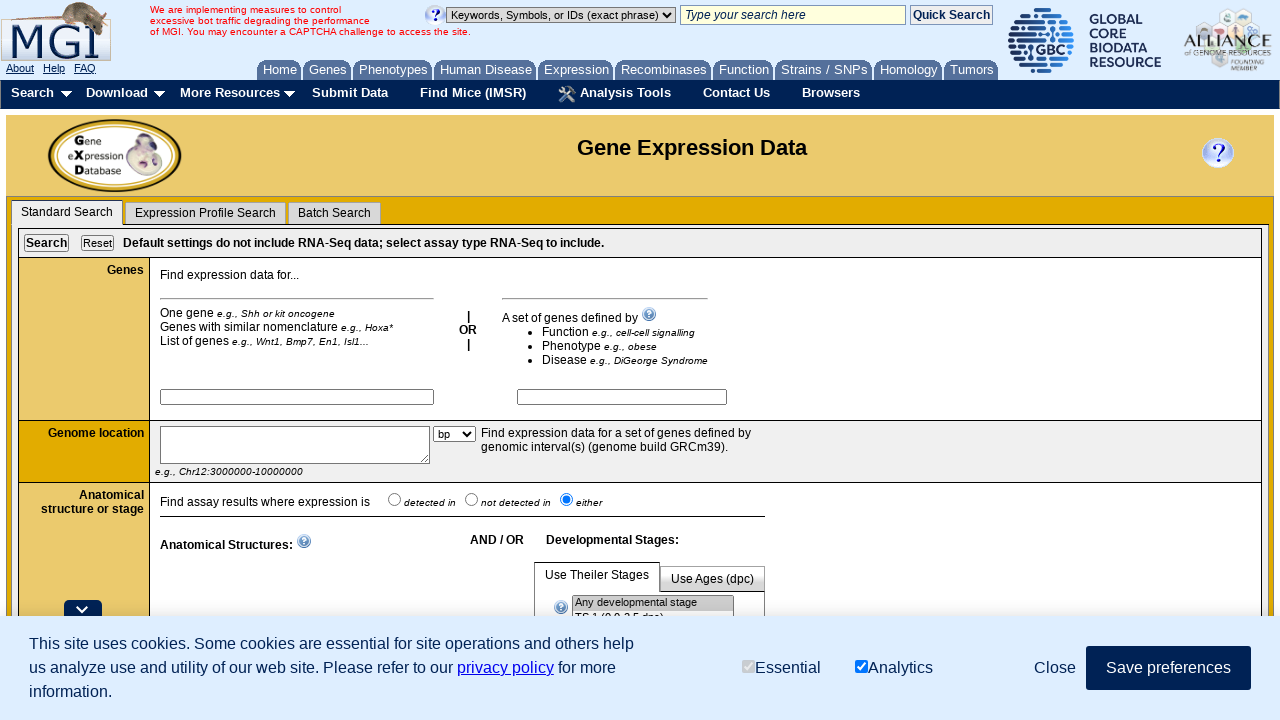

Filled molecular function search term with 'cell-cell signaling' on #vocabTerm
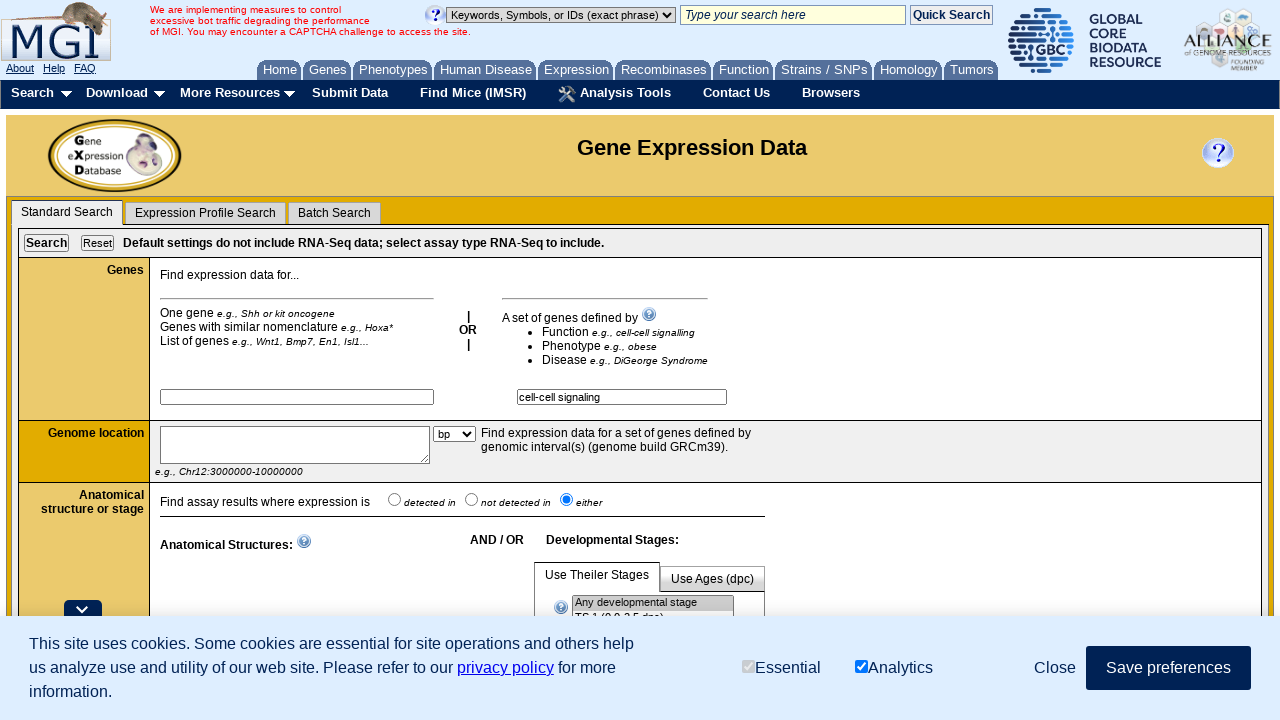

Pressed Enter to search for molecular function term on #vocabTerm
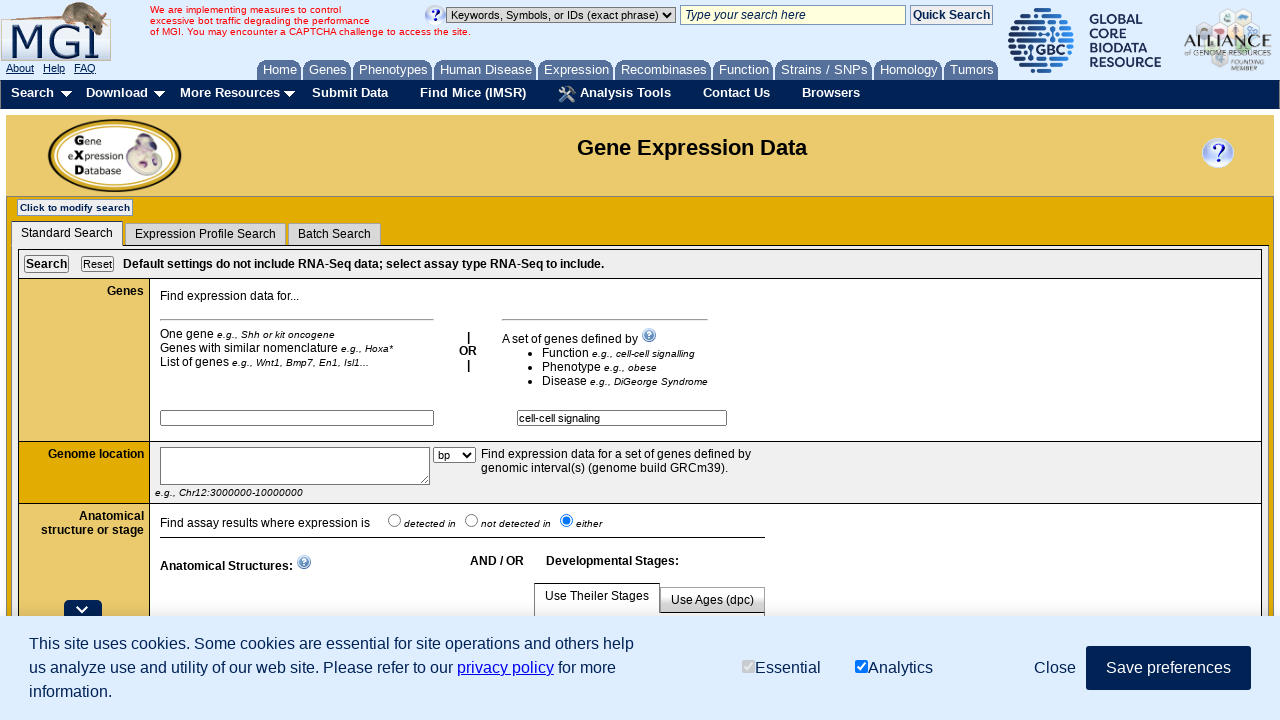

Clicked submit button to execute search at (46, 264) on #submit1
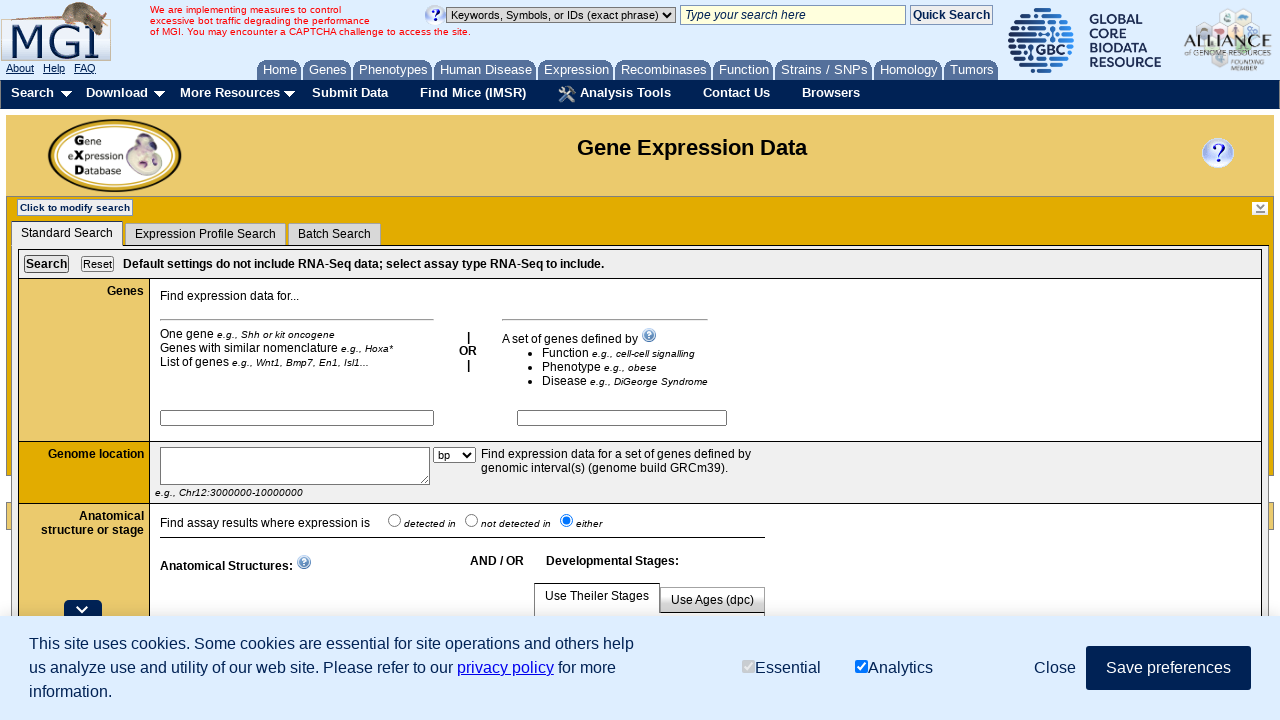

Clicked the GO molecular function filter at (472, 9) on #goMfFilter
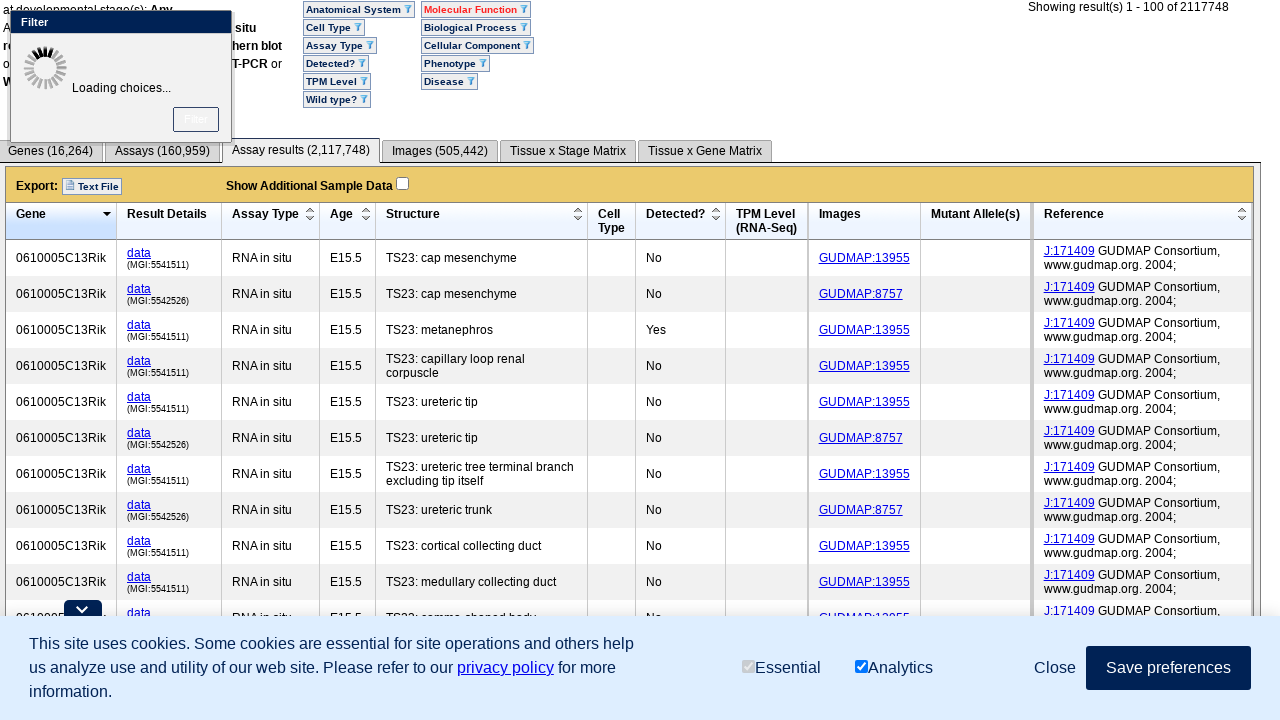

Retrieved all molecular function filter options
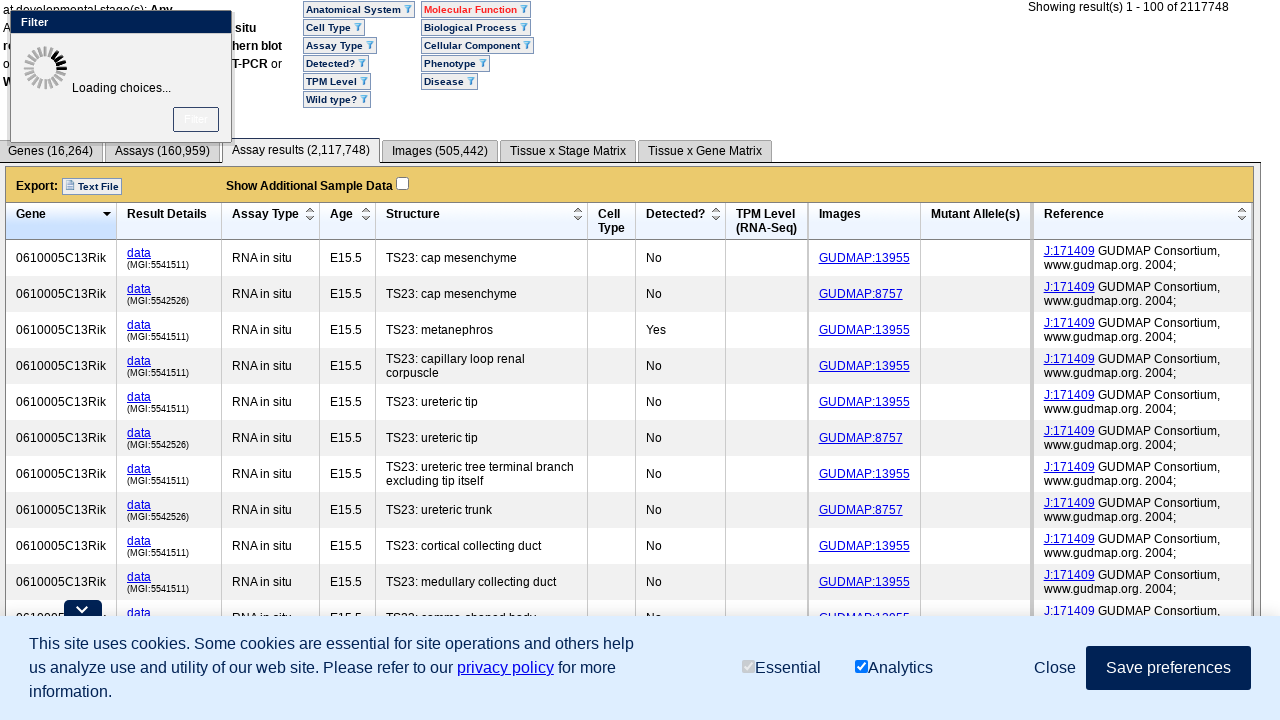

Extracted molecular function filter values from elements
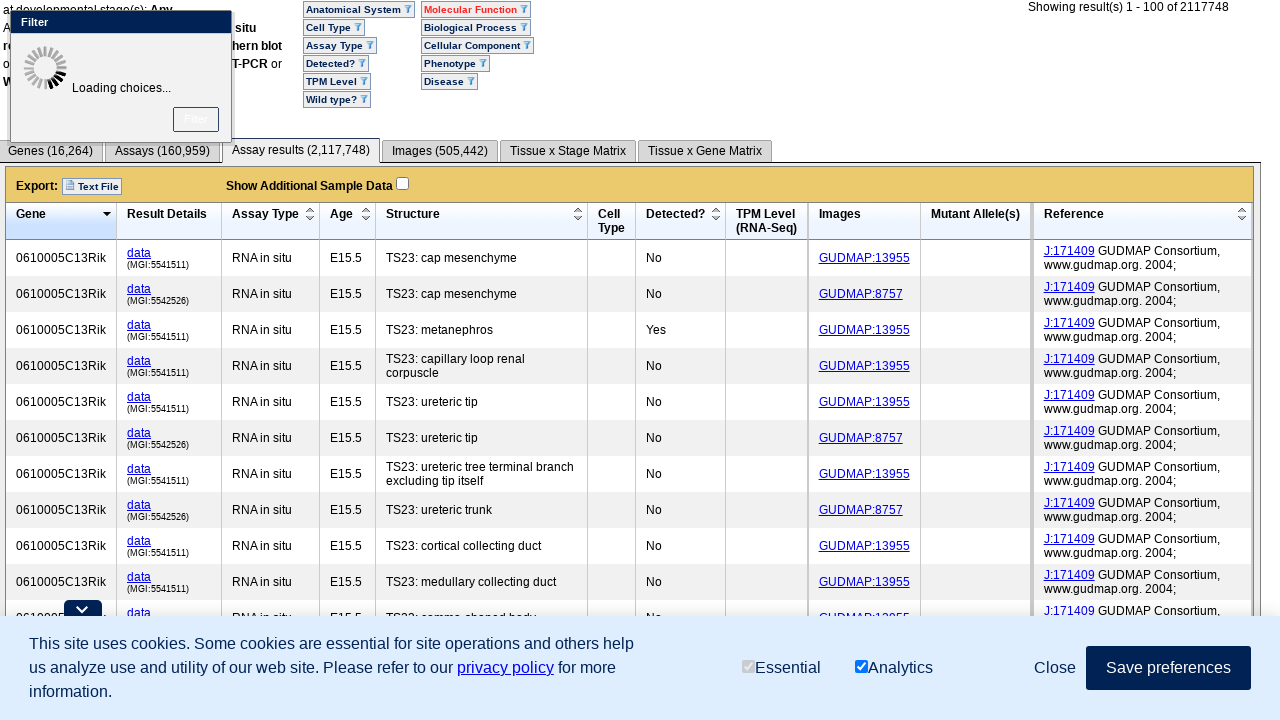

Printed molecular function filter list
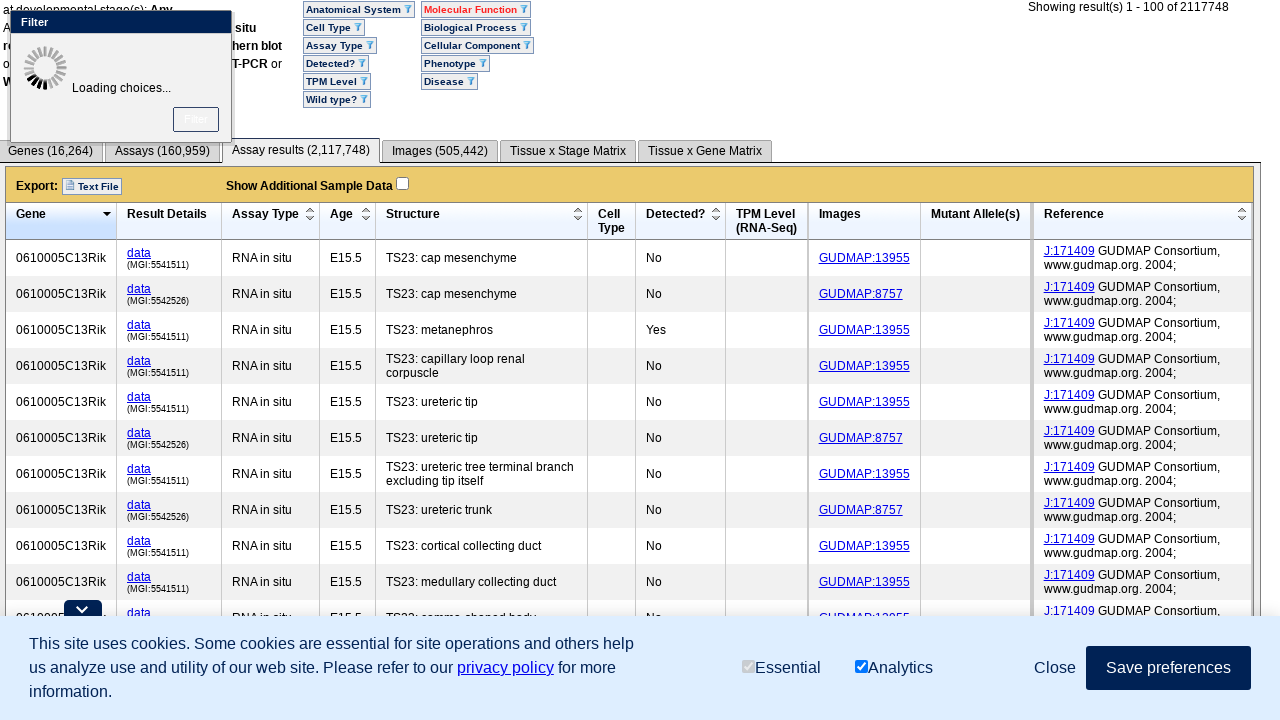

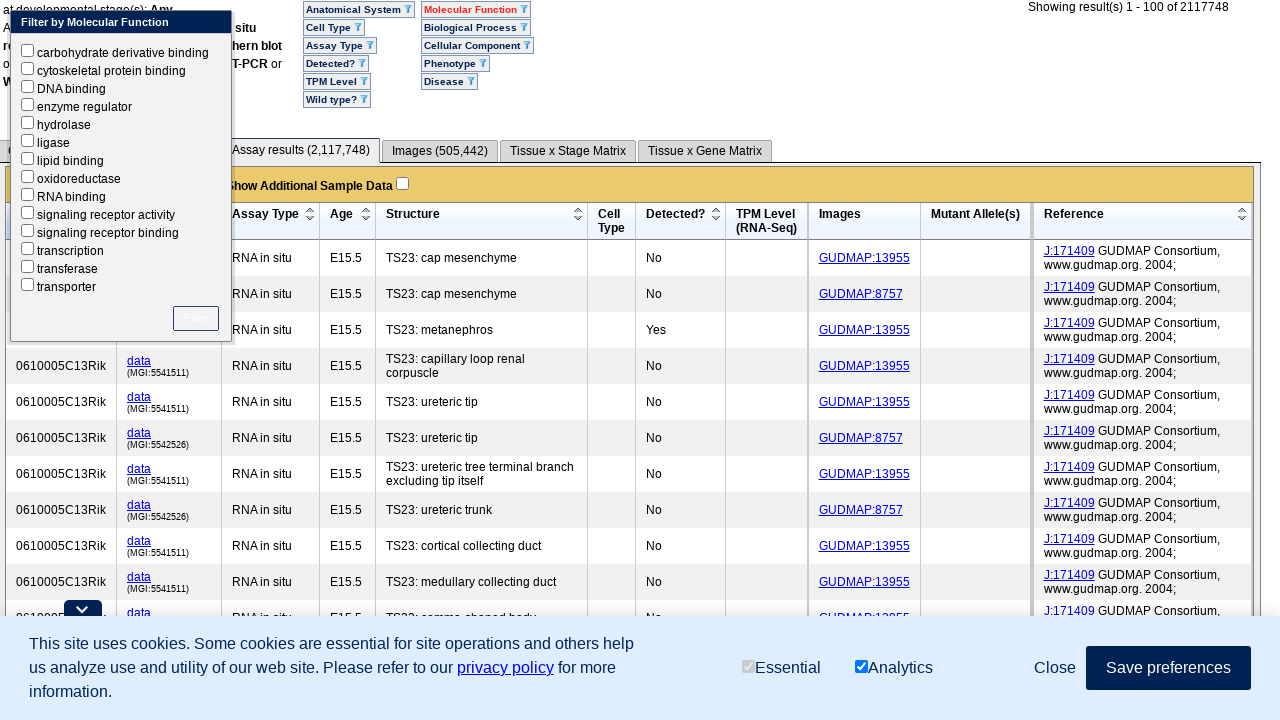